Tests creating a todo list, clicking on it to open, and adding a todo item to that list

Starting URL: https://eviltester.github.io/simpletodolist/todolists.html

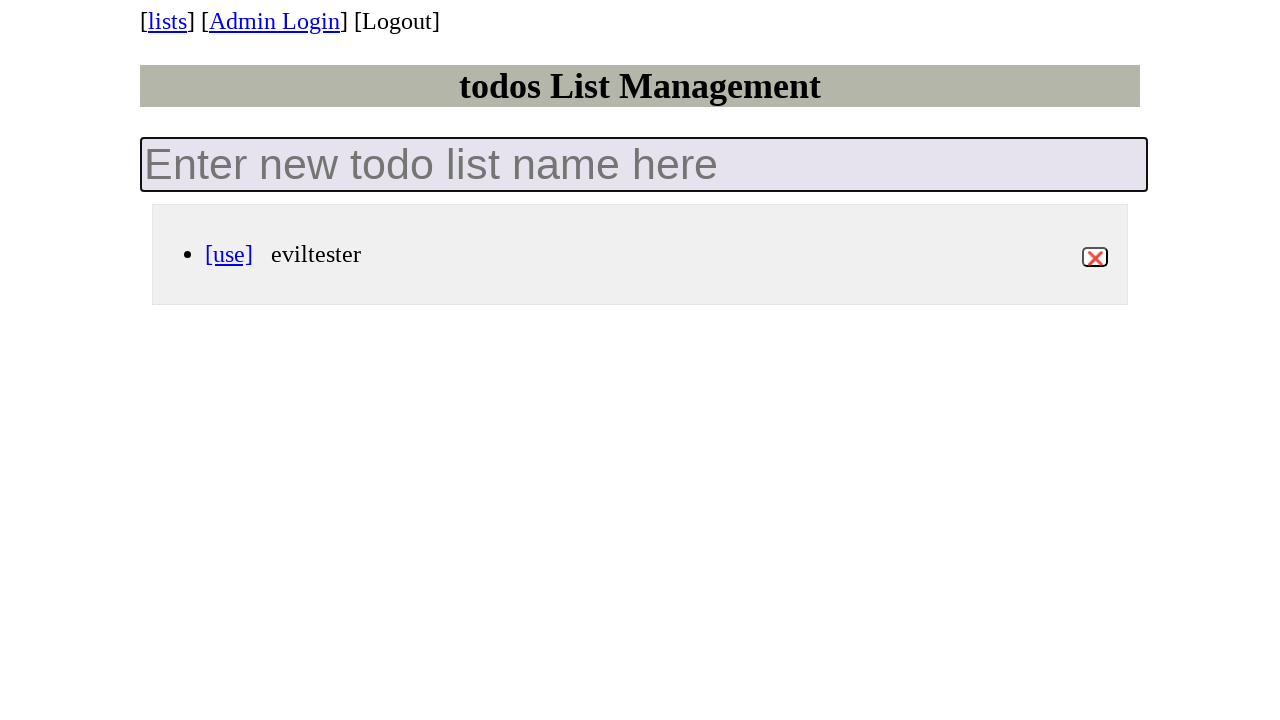

Filled new todo list name field with 'my-new-list' on .new-todo-list
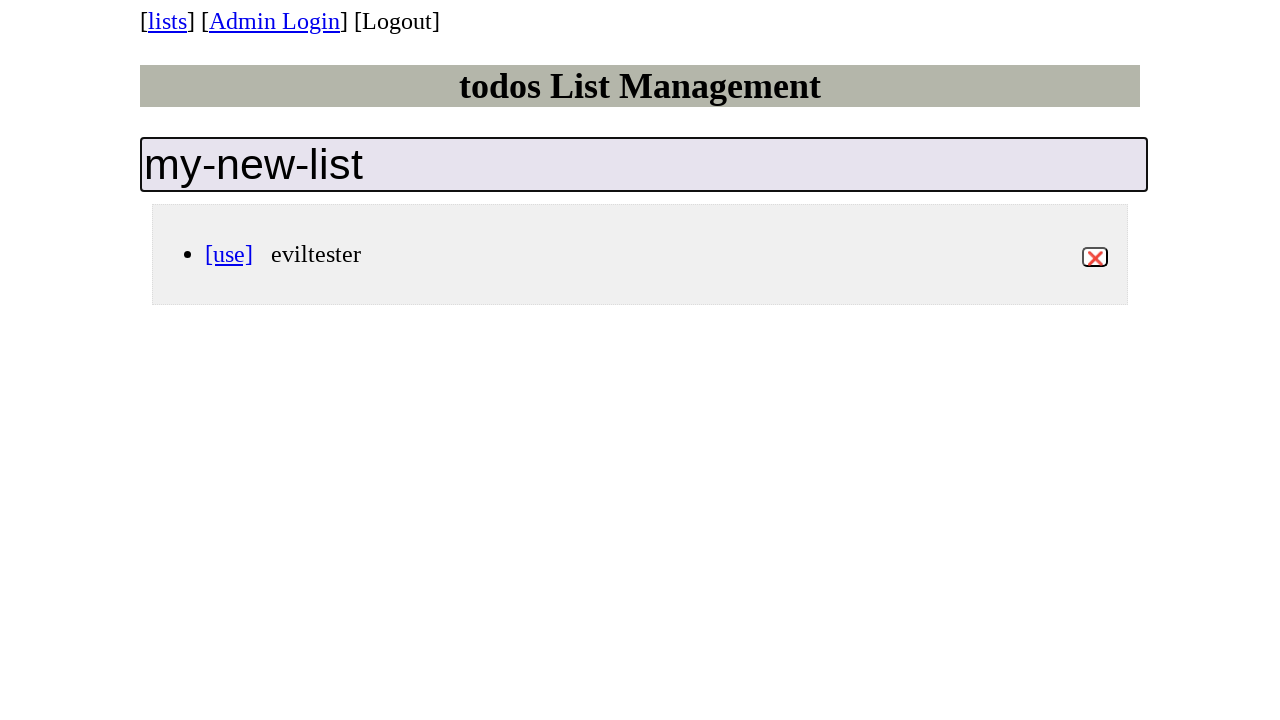

Pressed Enter to create new todo list on .new-todo-list
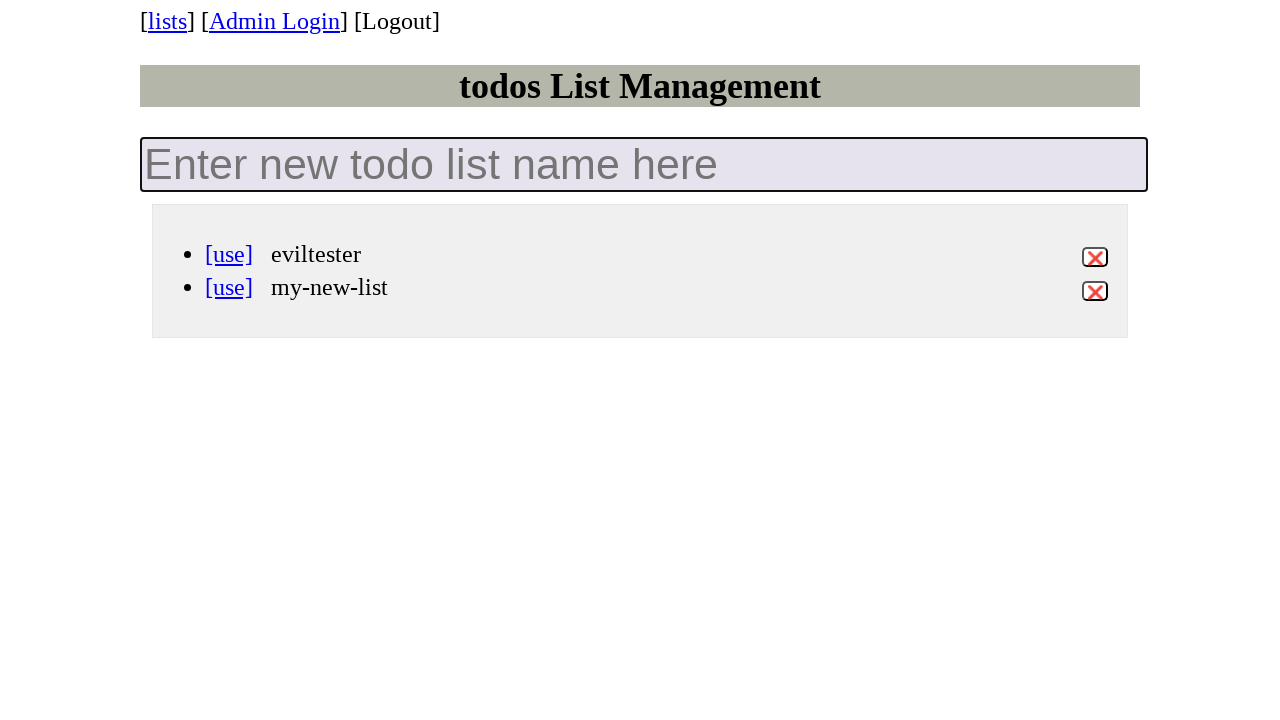

Waited for newly created todo list to appear
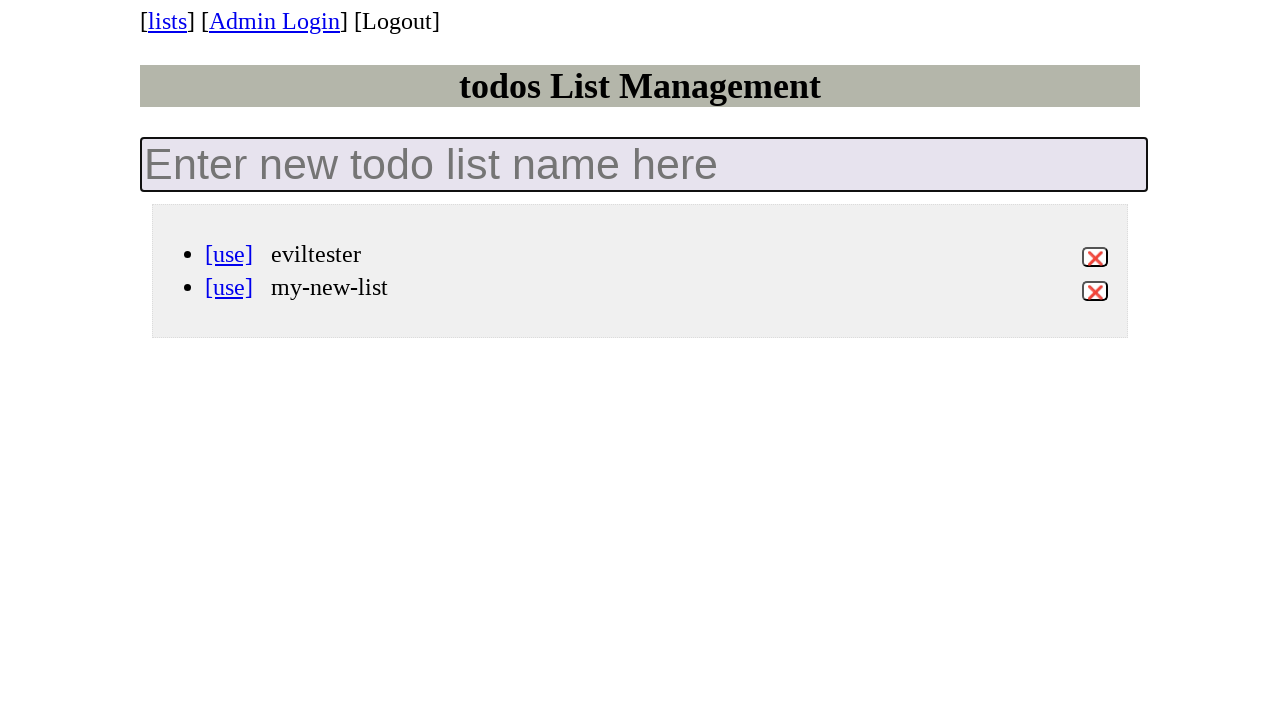

Clicked on 'my-new-list' to open it at (229, 287) on li[data-id='my-new-list'] a
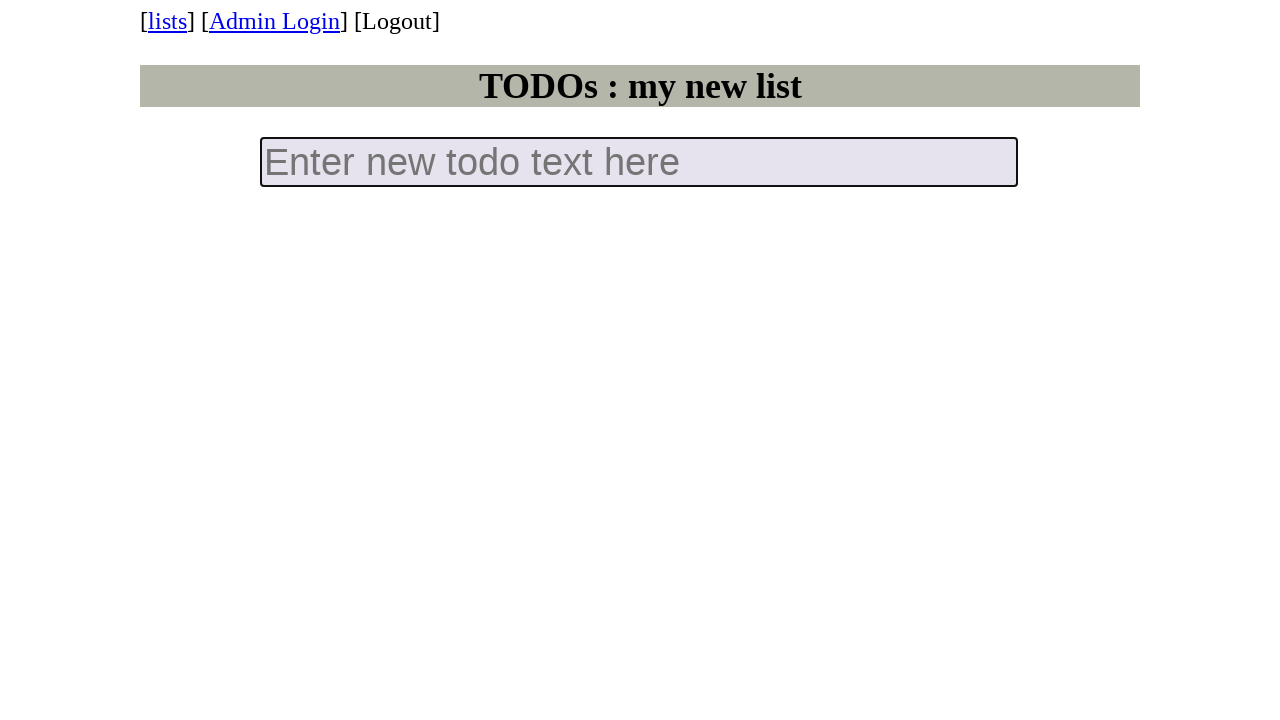

Filled new todo item field with 'Do this thing' on input.new-todo
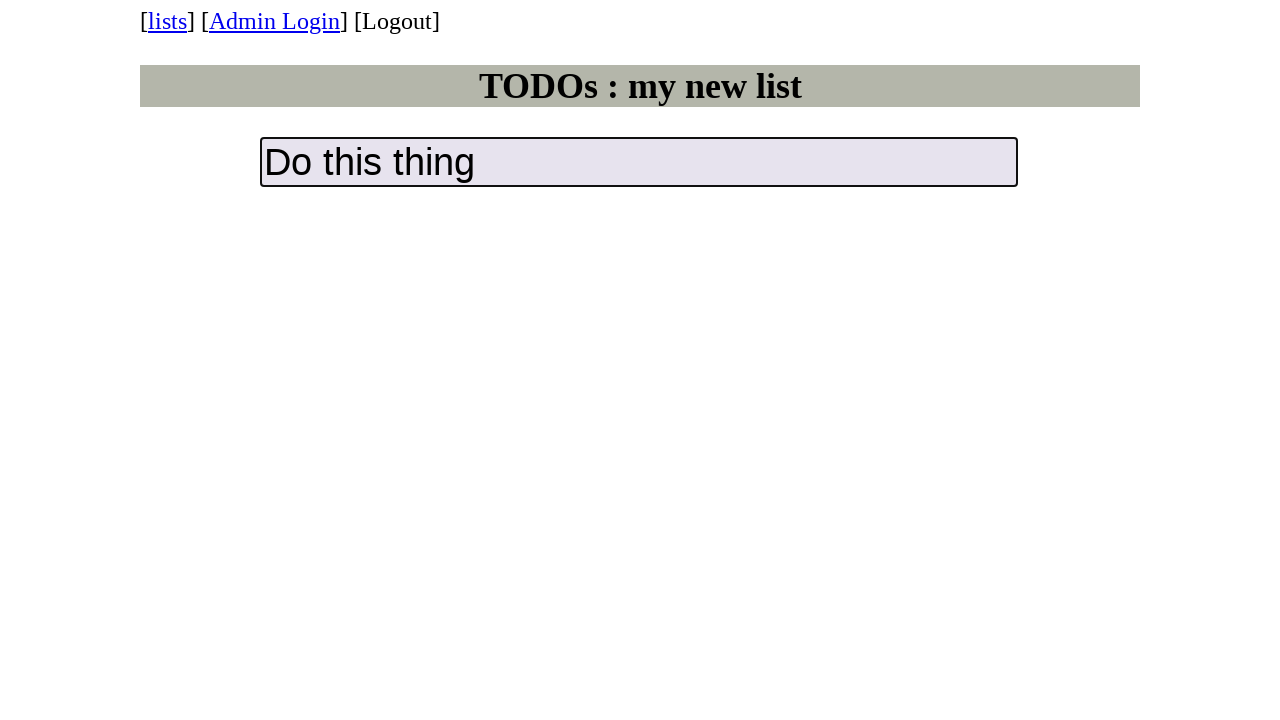

Pressed Enter to add todo item to list on input.new-todo
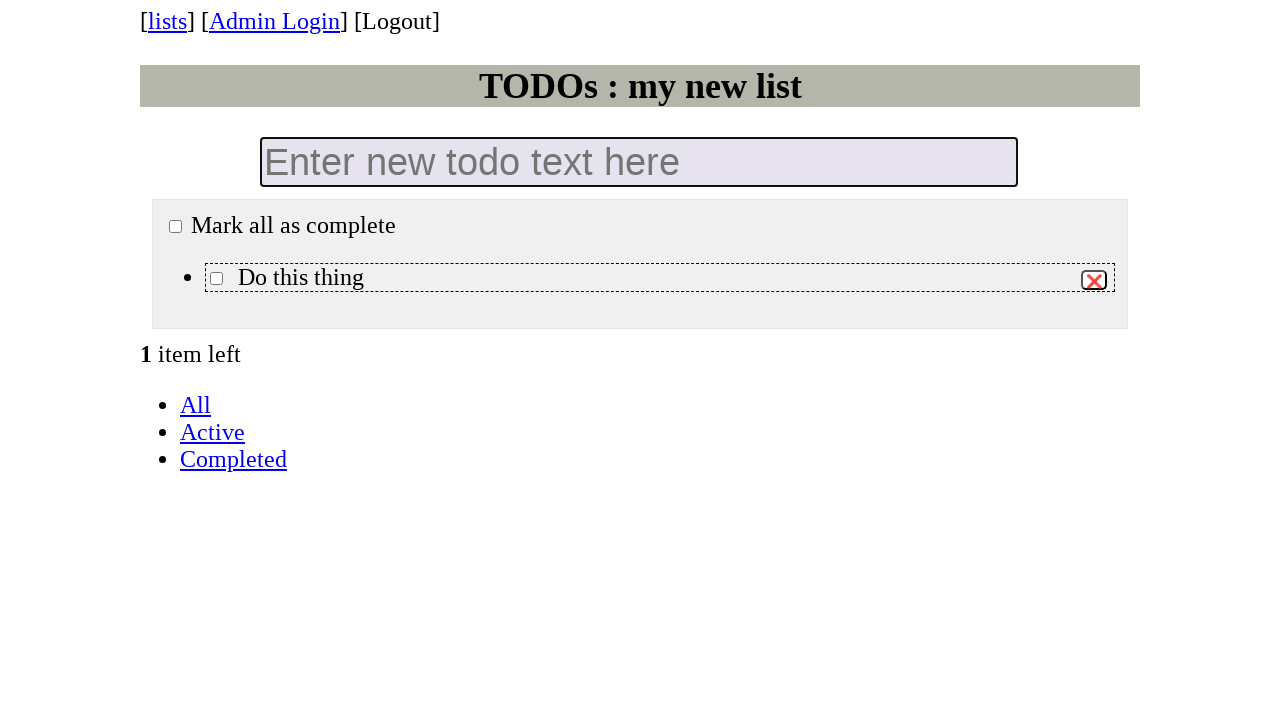

Waited for todo item to appear in the list
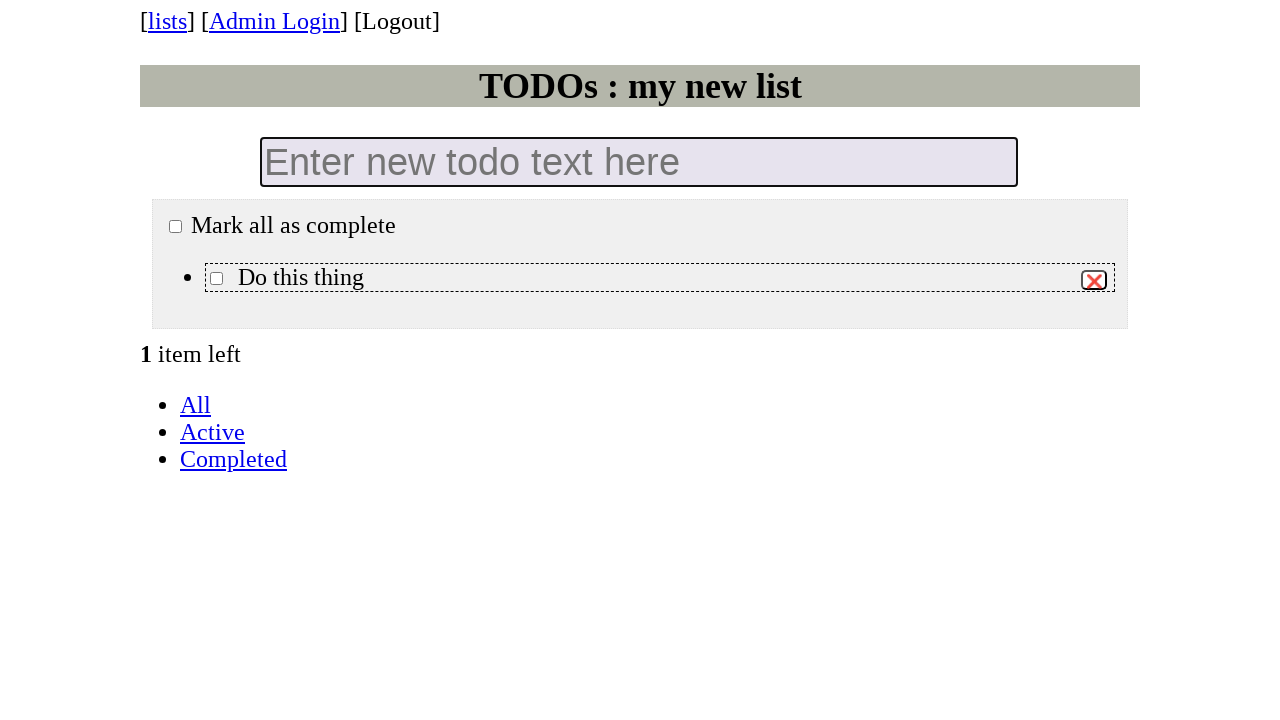

Counted todo items in list: 1
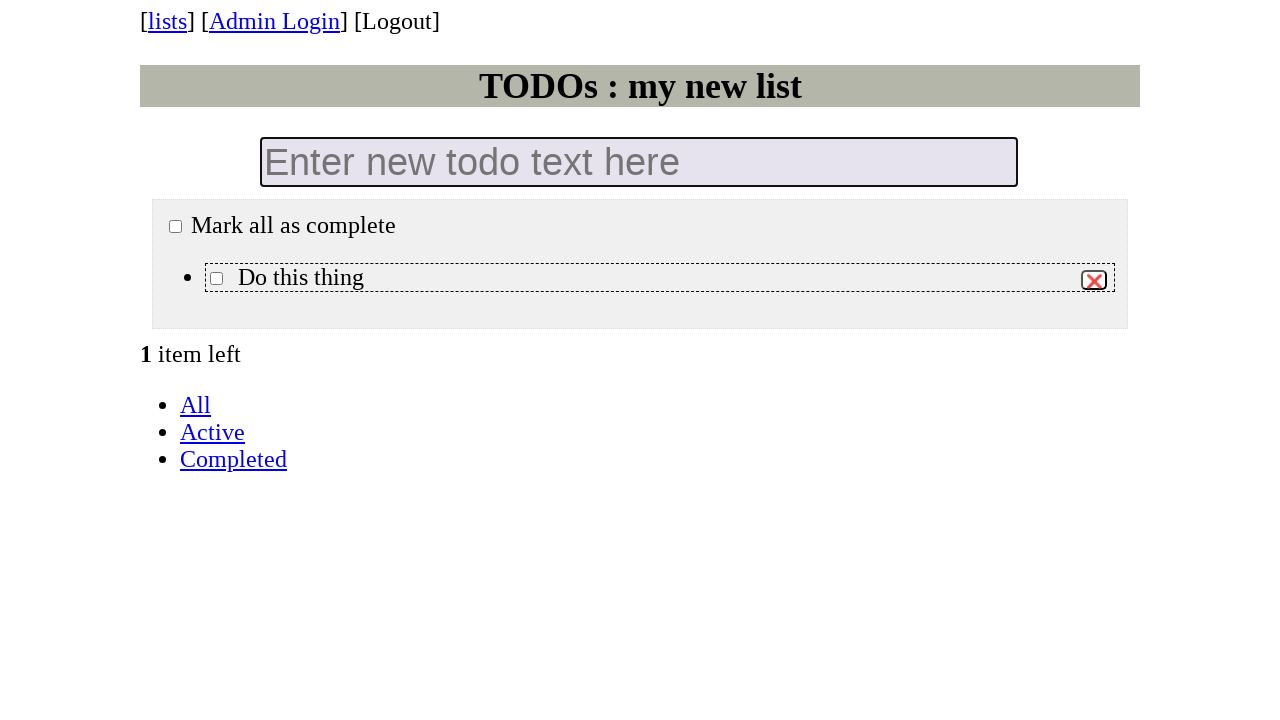

Verified that exactly 1 todo item exists in the list
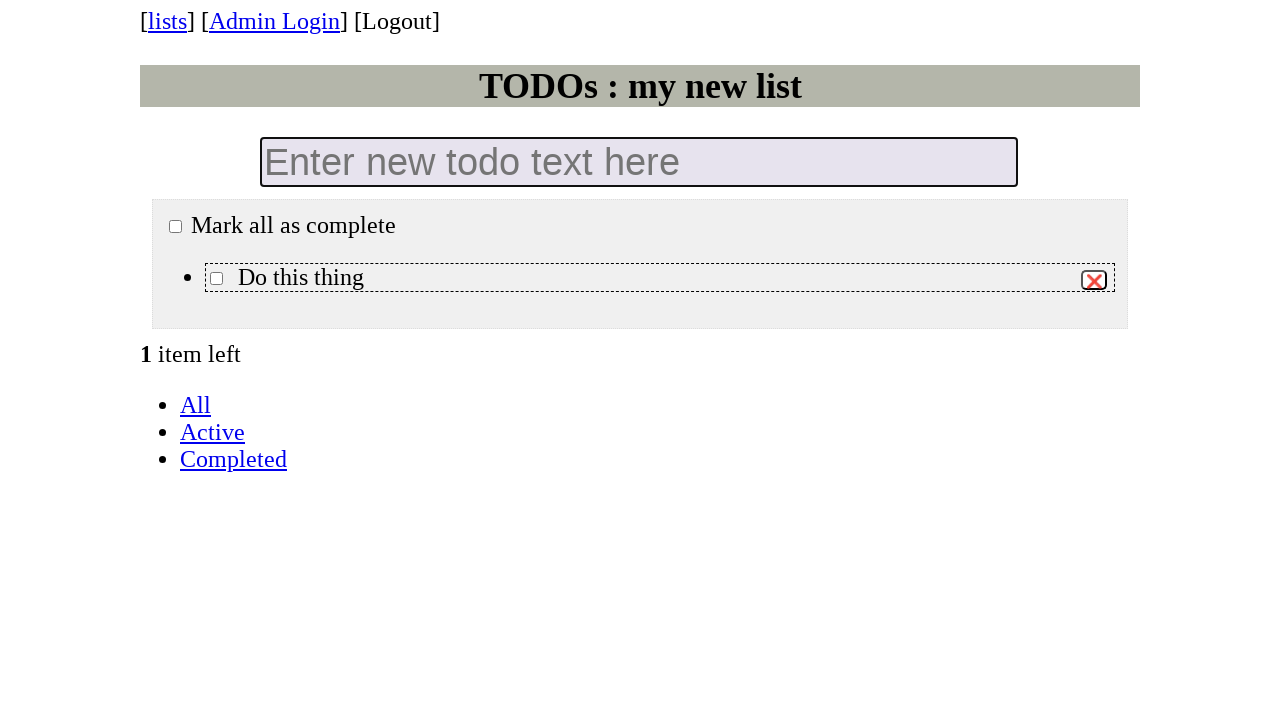

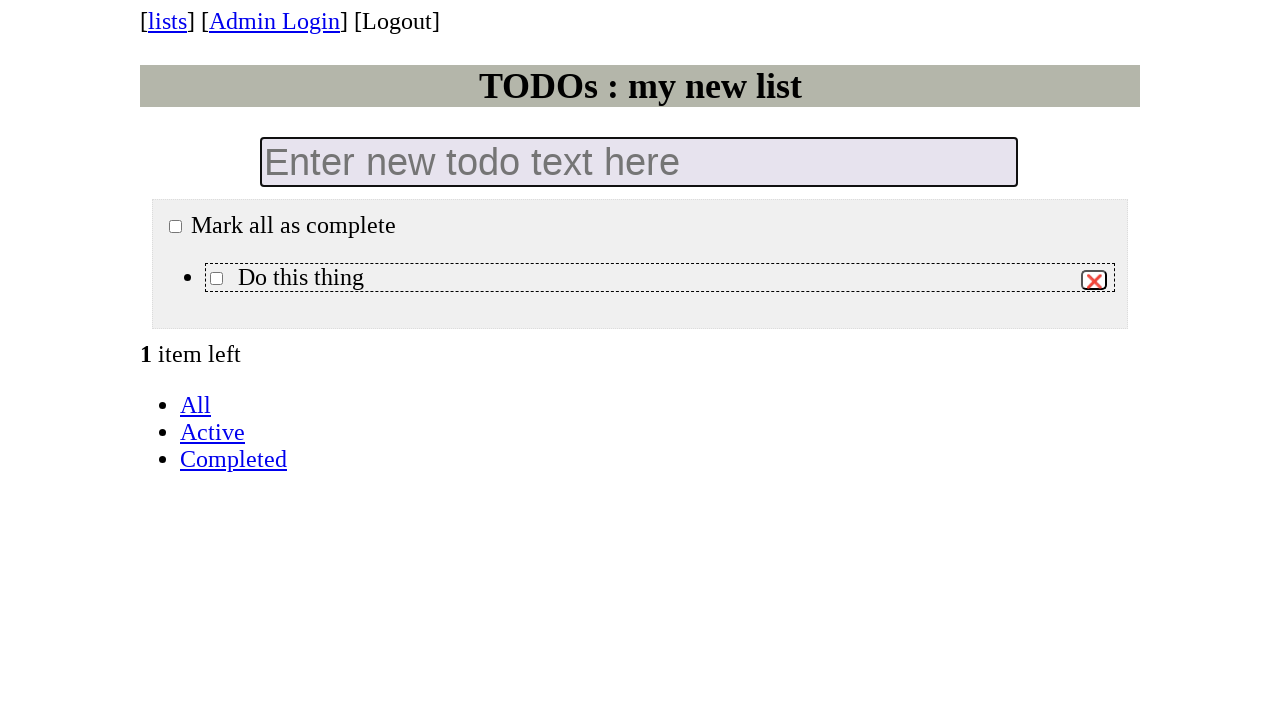